Tests right-click context menu functionality, alert handling, and window switching by right-clicking on a designated area, verifying alert text, then clicking a link to open and verify content in a new window

Starting URL: https://the-internet.herokuapp.com/context_menu

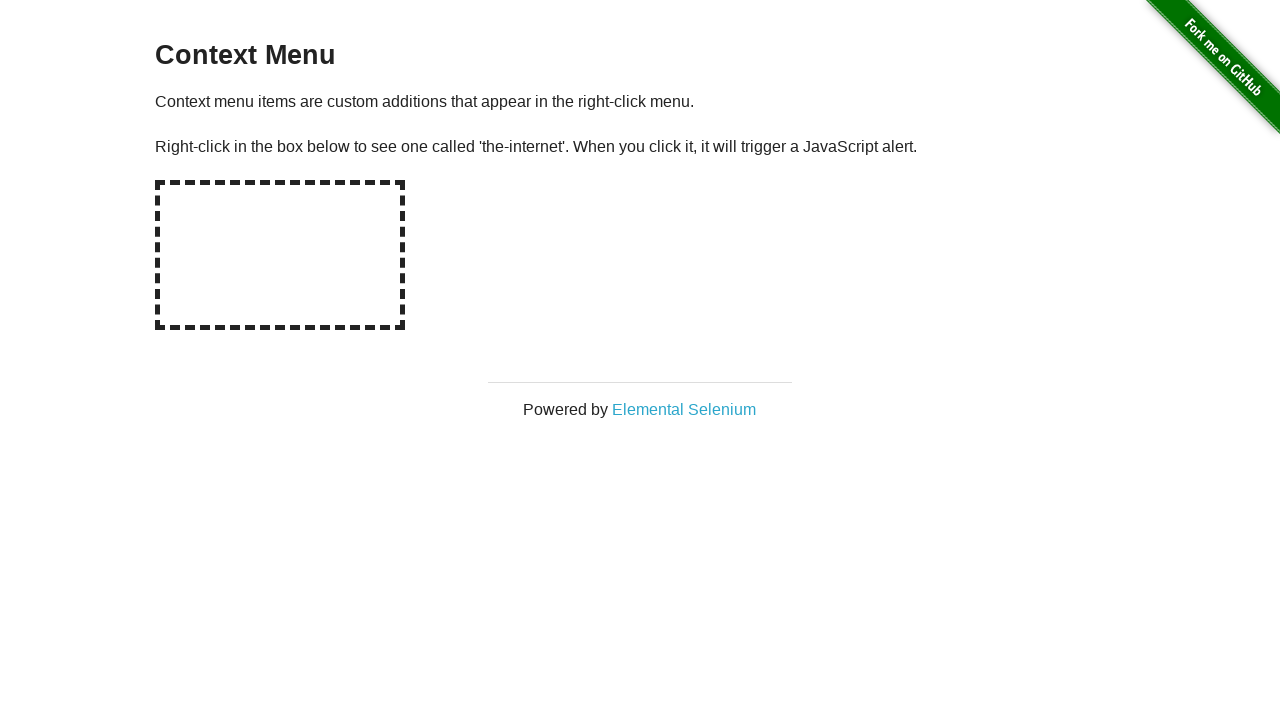

Located the hot-spot area for right-click context menu
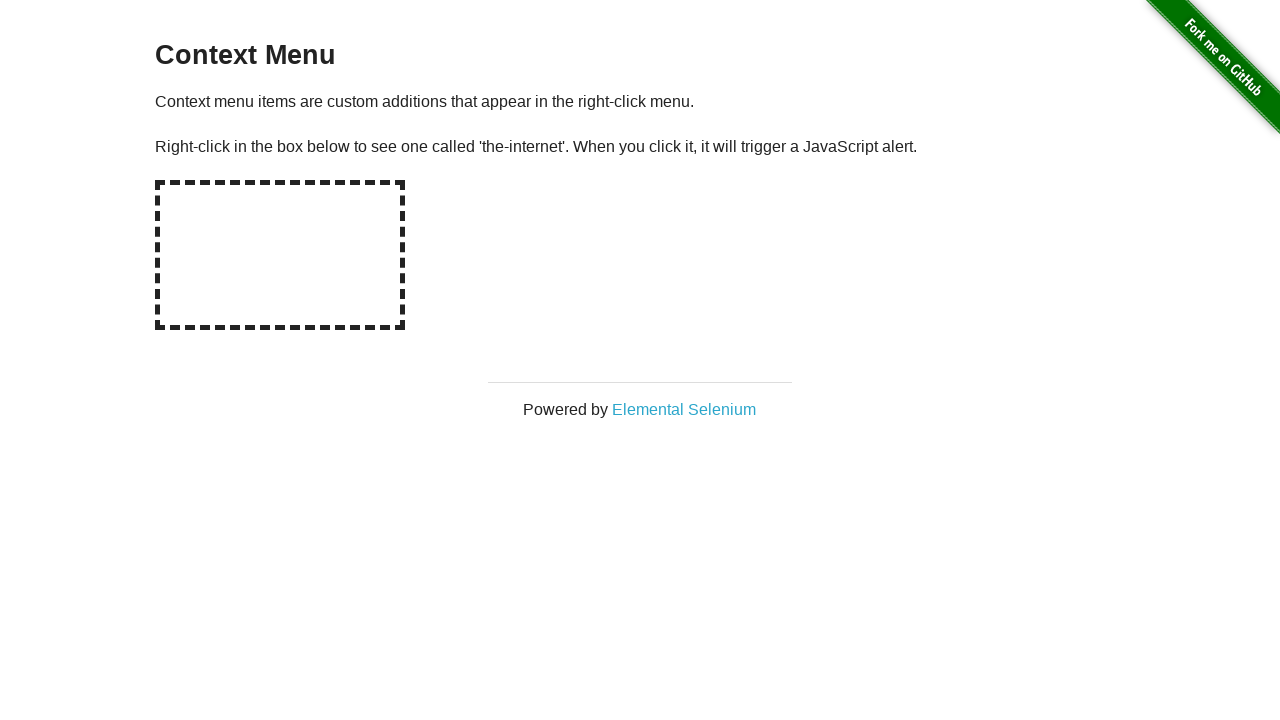

Right-clicked on the hot-spot area at (280, 255) on #hot-spot
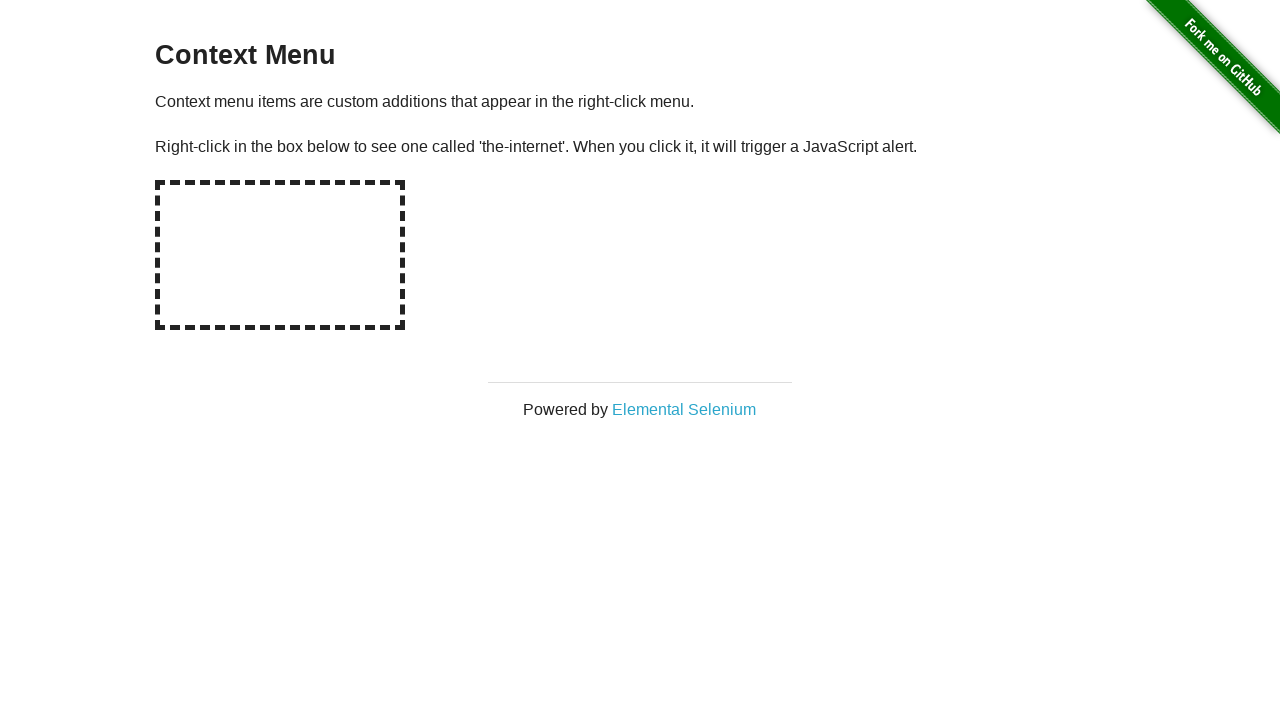

Set up dialog handler to accept alert
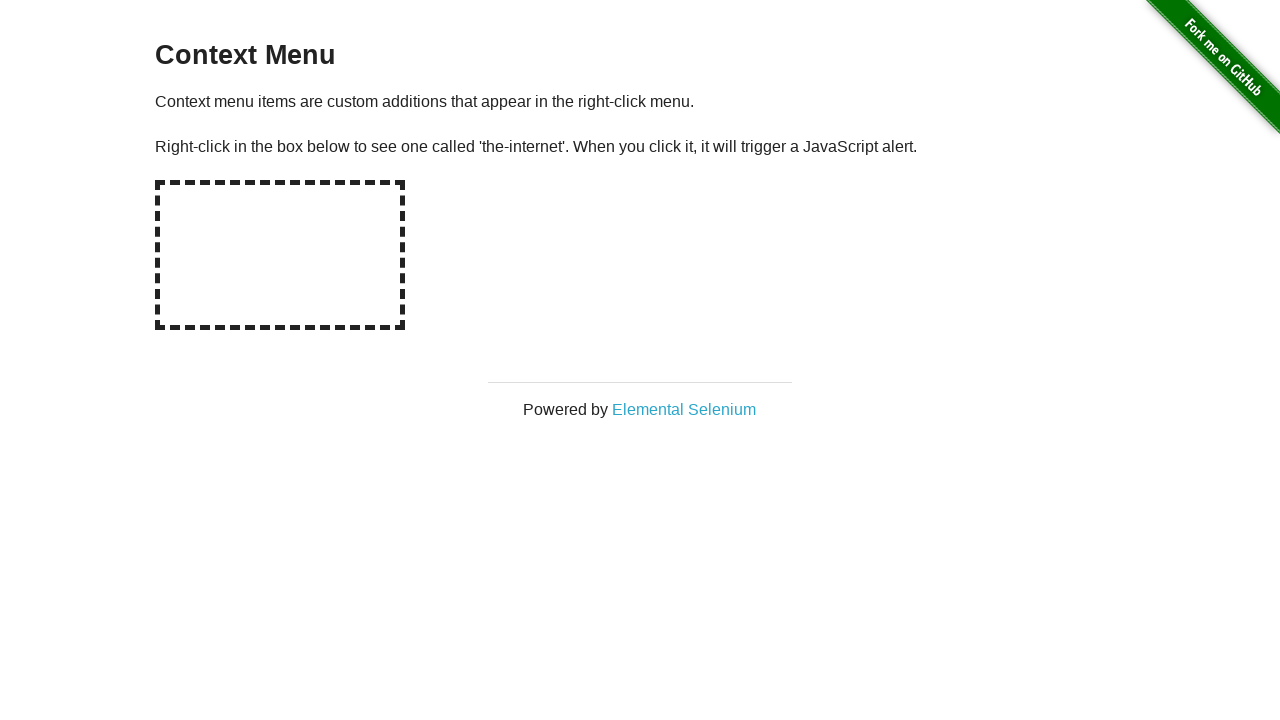

Clicked on Elemental Selenium link from context menu at (684, 409) on text=Elemental Selenium
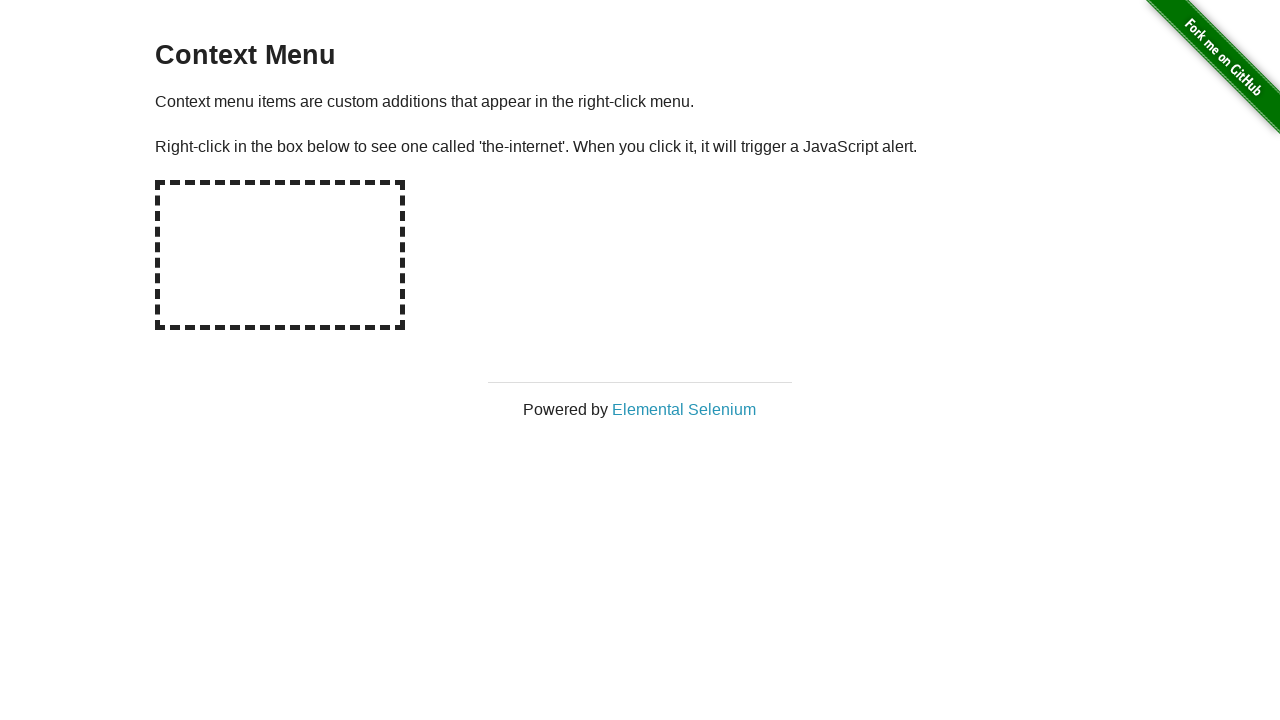

New page/tab opened and switched to new window at (684, 409) on text=Elemental Selenium
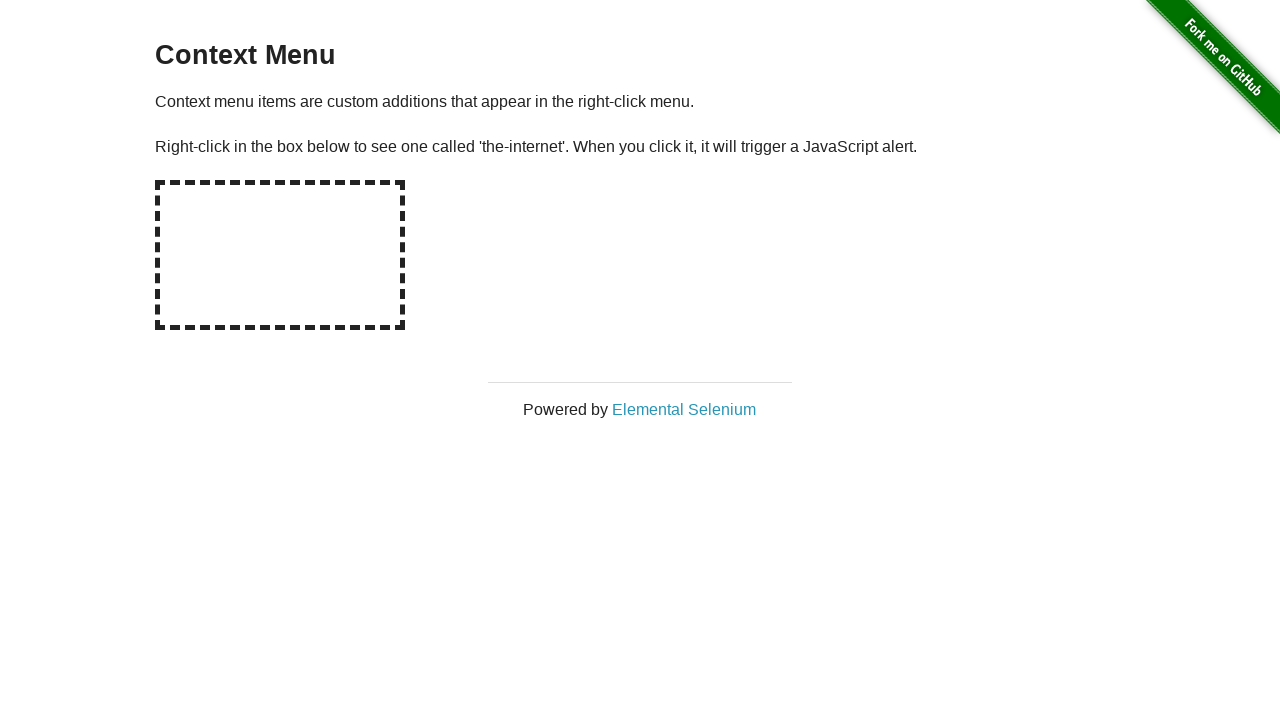

New page finished loading
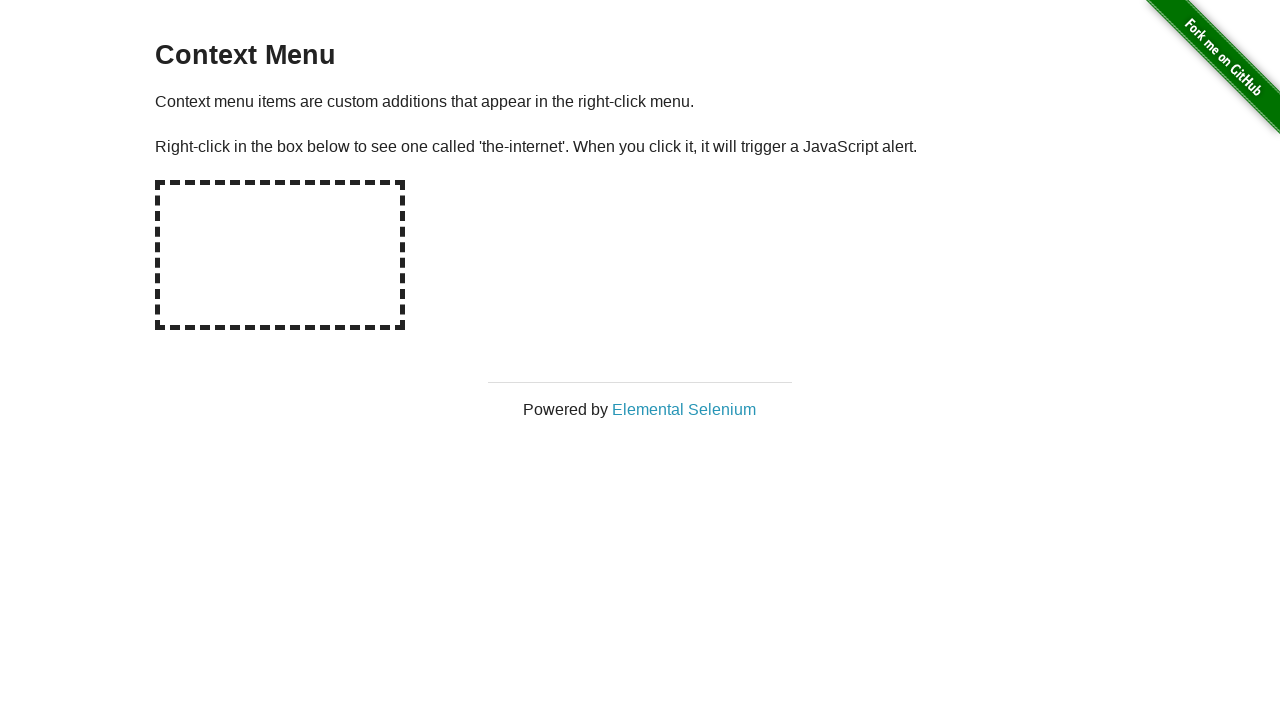

Located h1 element on new page
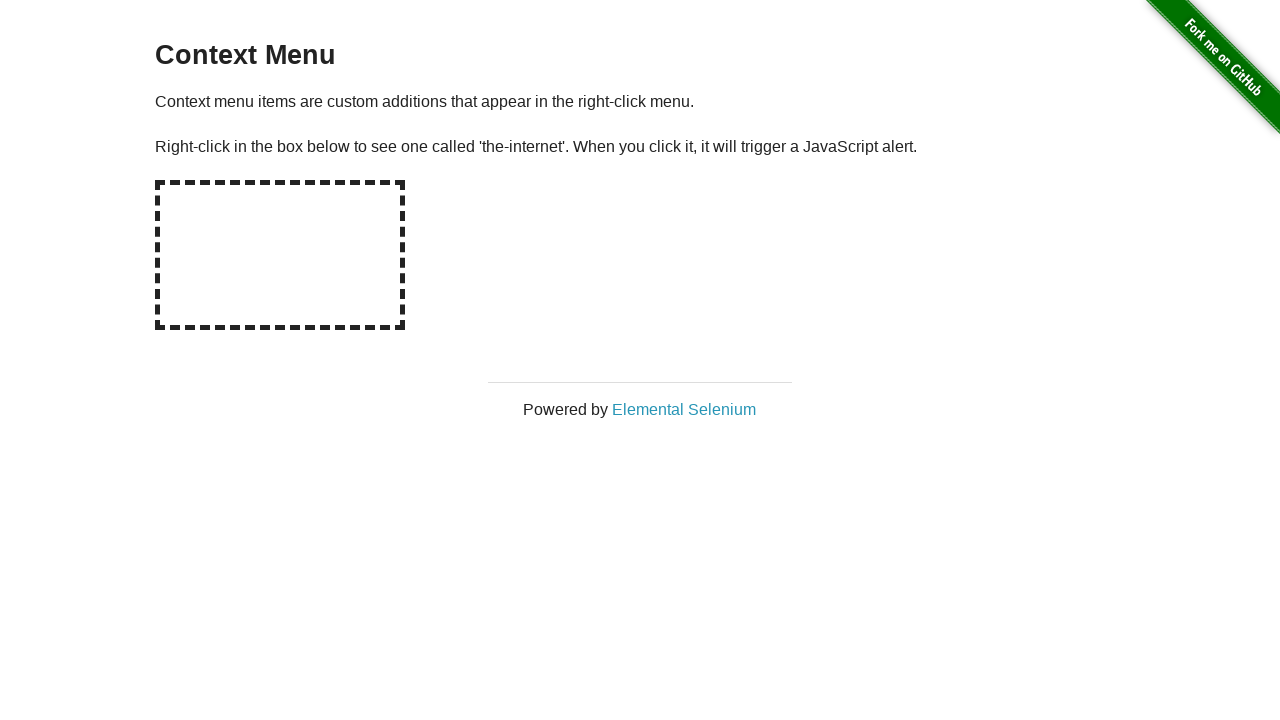

Verified h1 text matches 'Elemental Selenium'
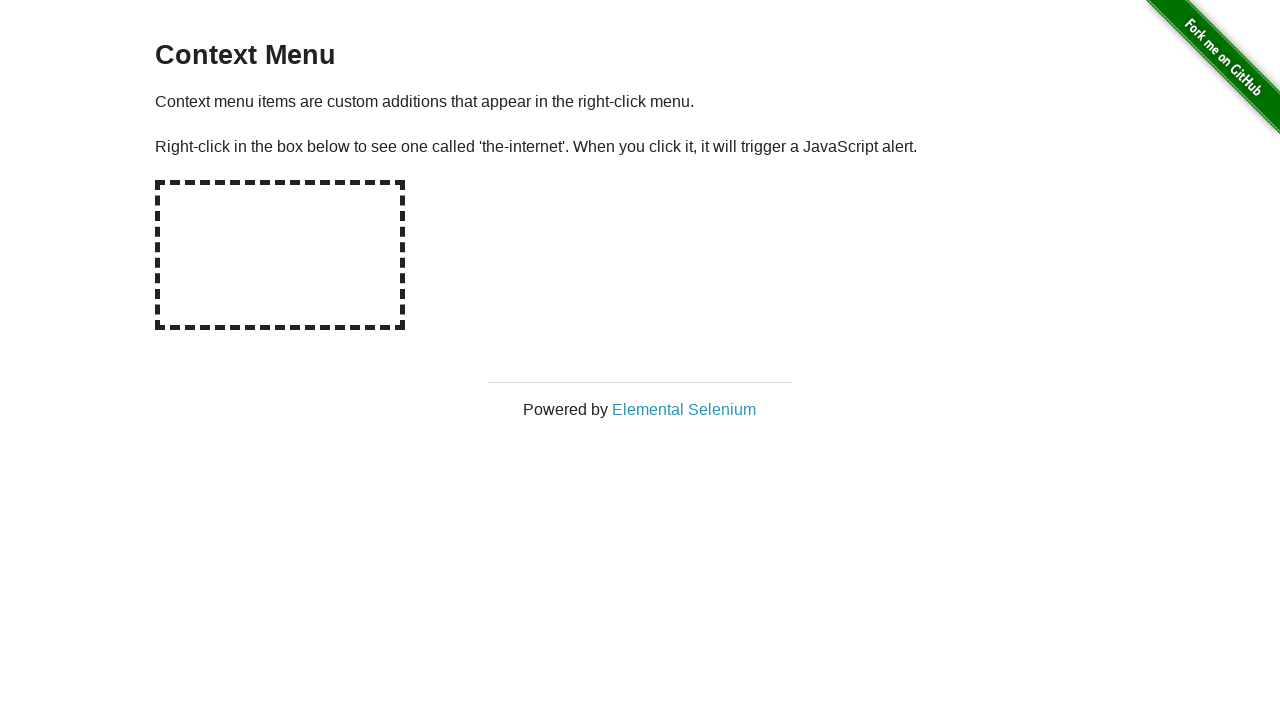

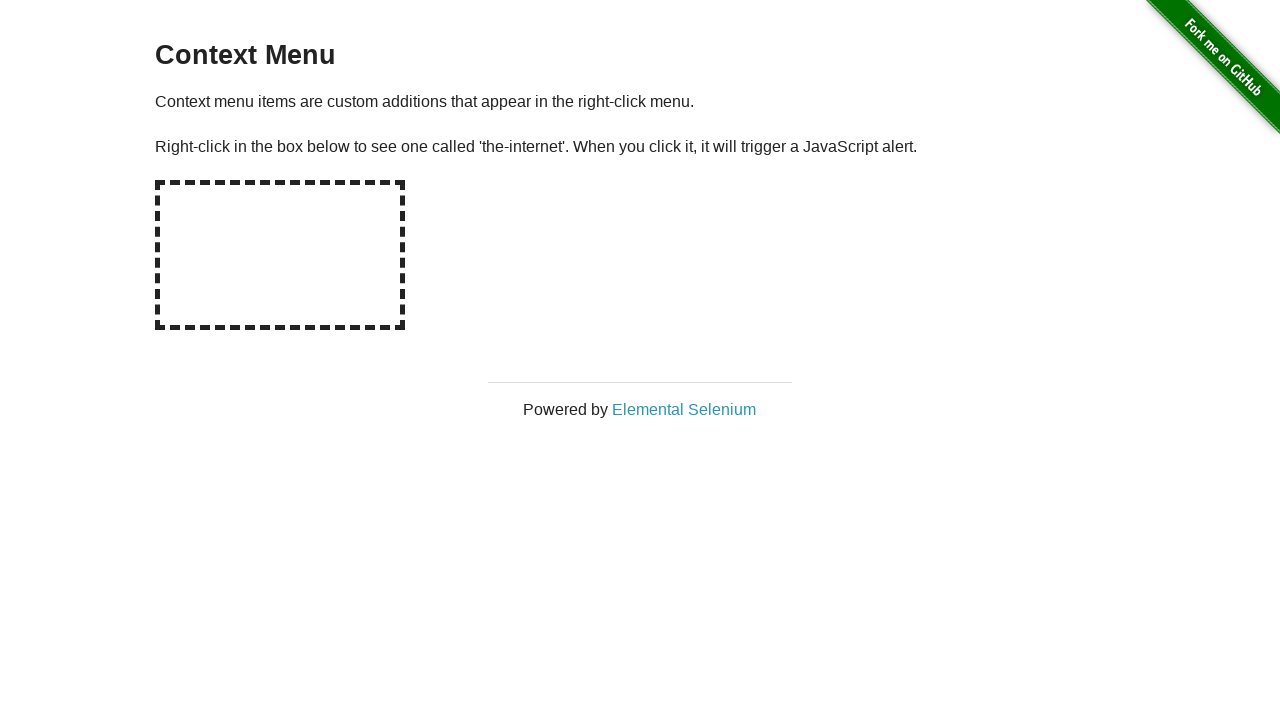